Tests sorting a text column (Email) in ascending order by clicking the column header and verifying the values are sorted correctly

Starting URL: http://the-internet.herokuapp.com/tables

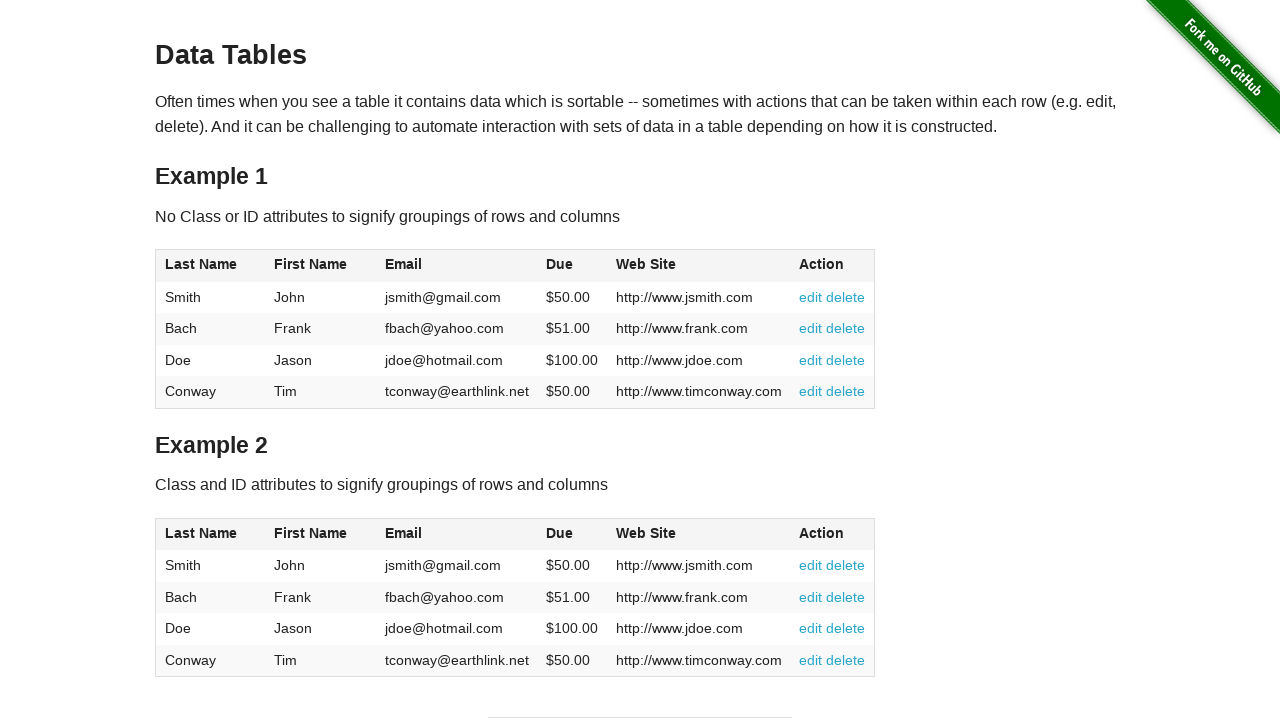

Clicked Email column header to sort in ascending order at (457, 266) on #table1 thead tr th:nth-of-type(3)
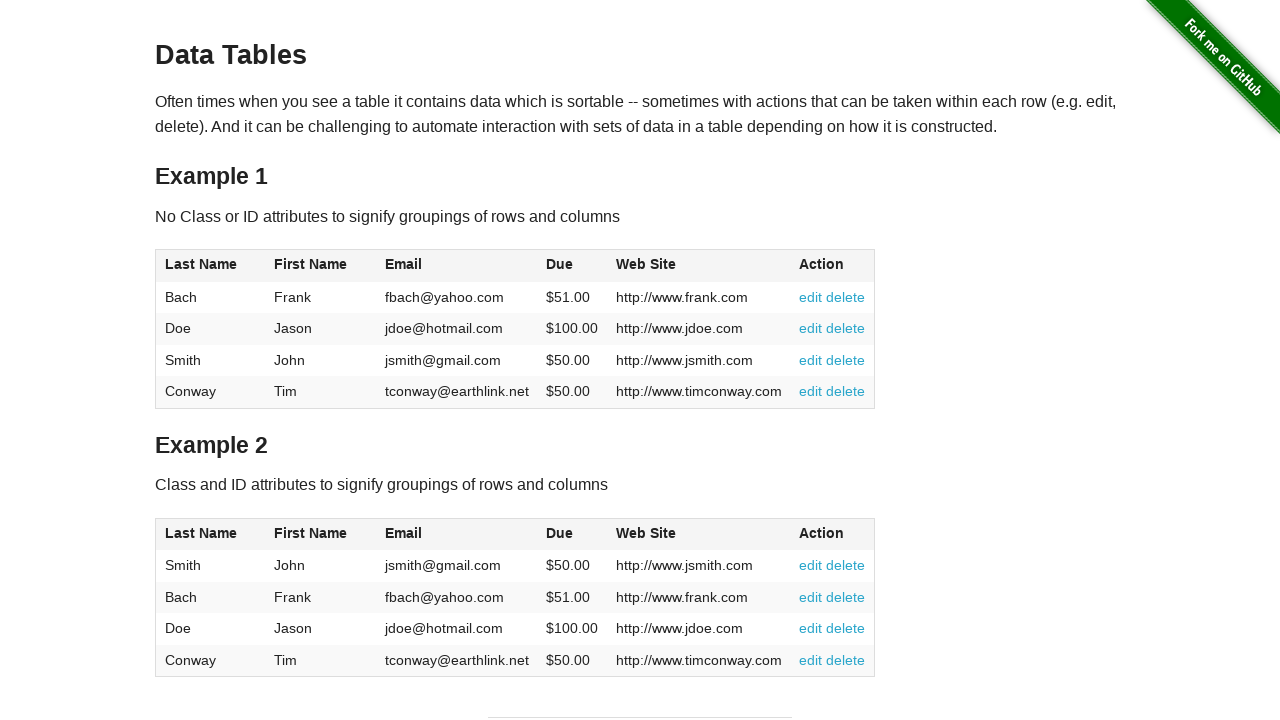

Table sorted and Email column values are now visible
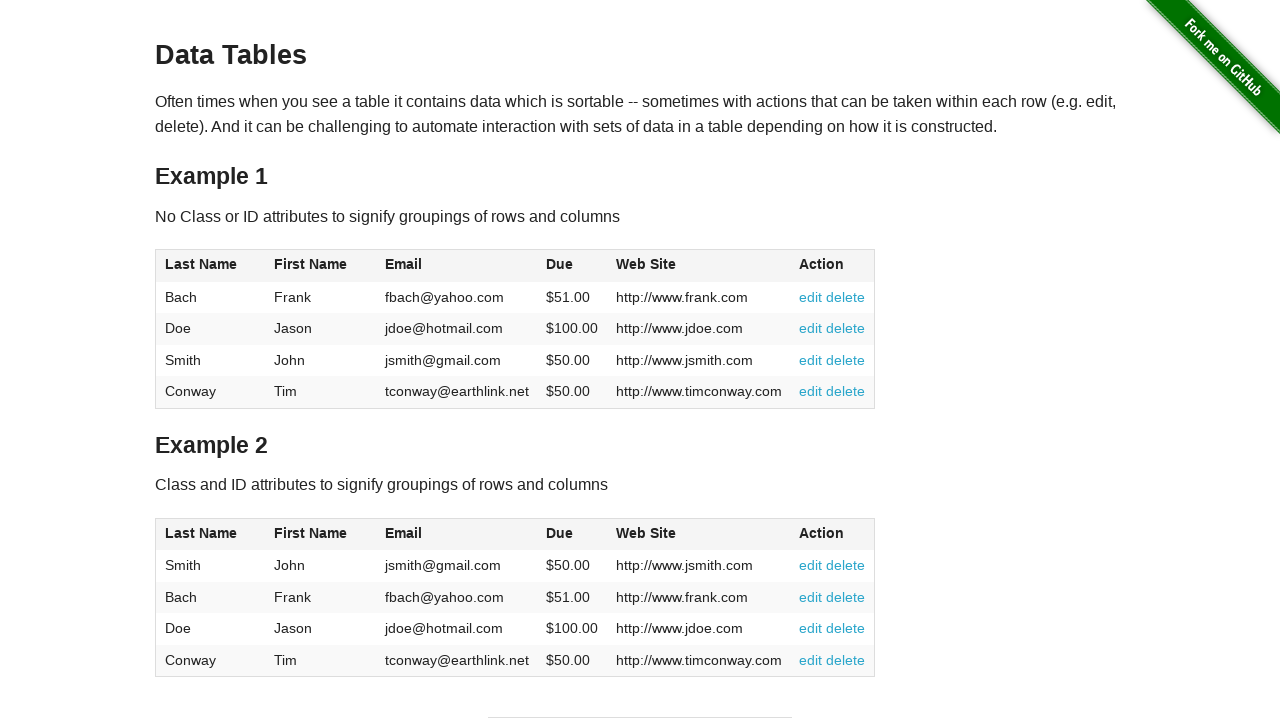

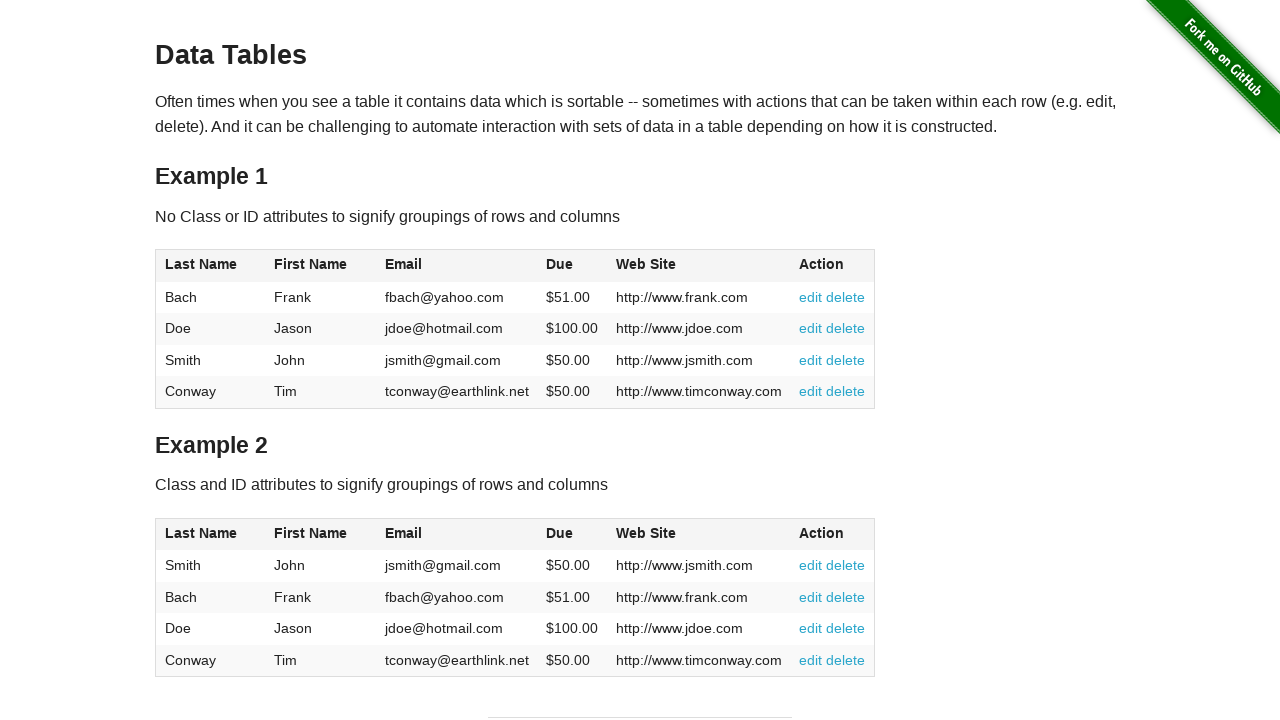